Tests the functionality of filtering football matches by clicking the 'All matches' button and cycling through different countries in a dropdown menu

Starting URL: https://www.adamchoi.co.uk/overs/detailed

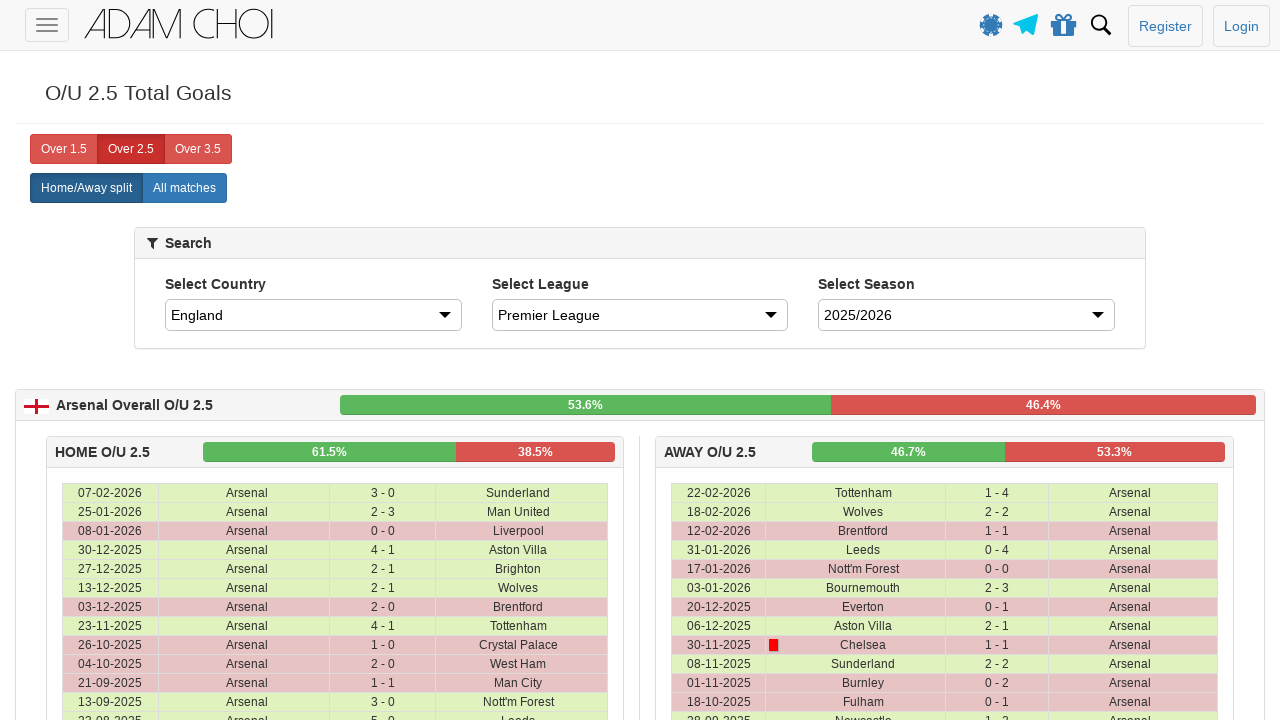

Clicked 'All matches' button to display all football matches at (184, 188) on xpath=//label[@analytics-event='All matches']
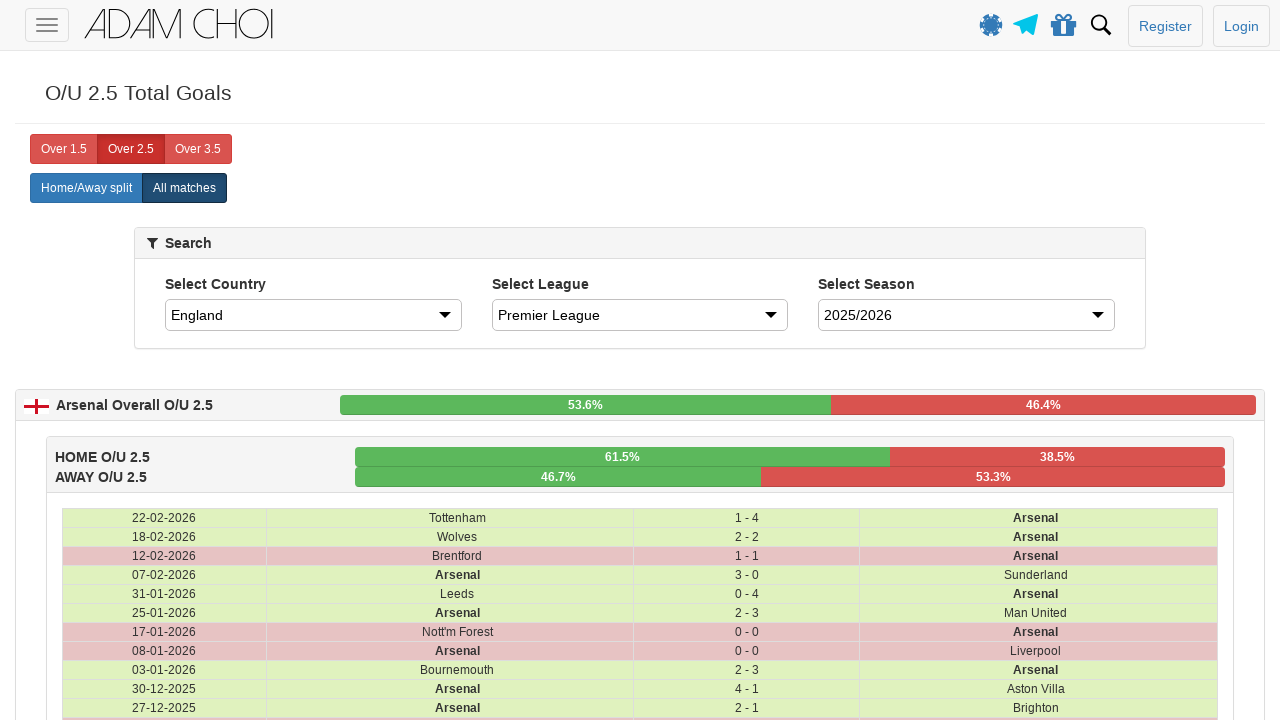

Country dropdown selector loaded
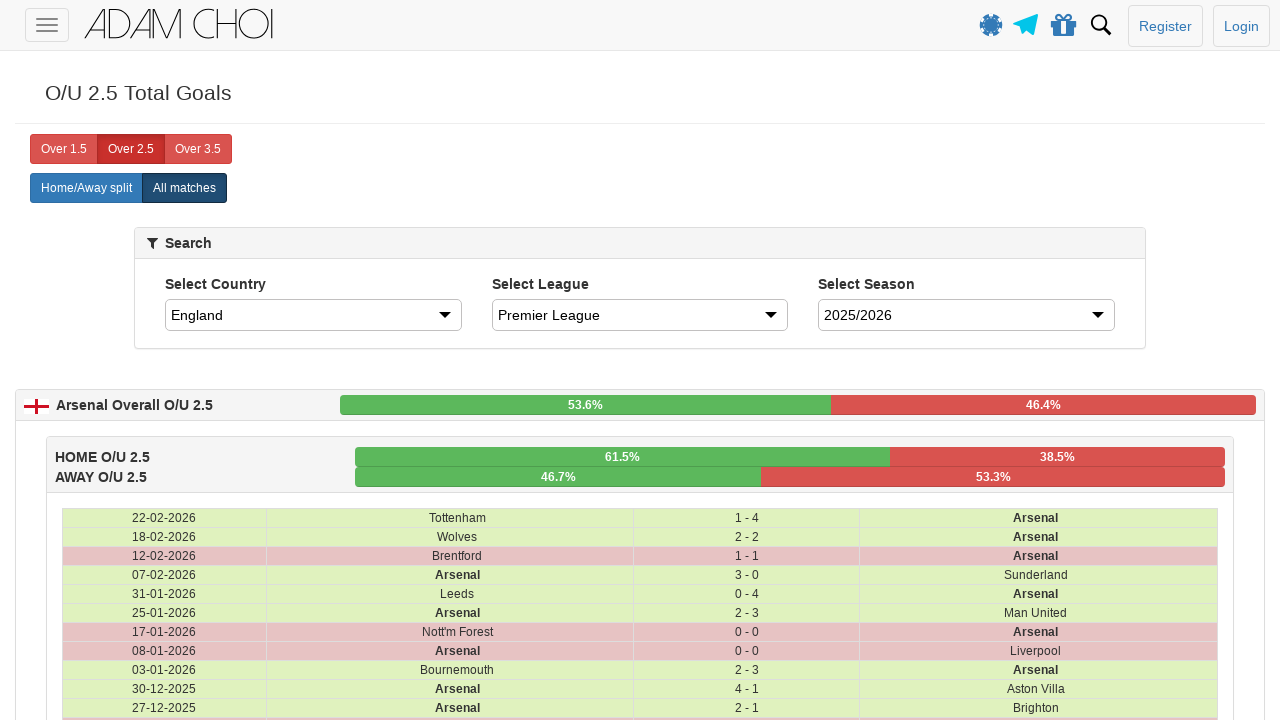

Retrieved country dropdown with 59 options available
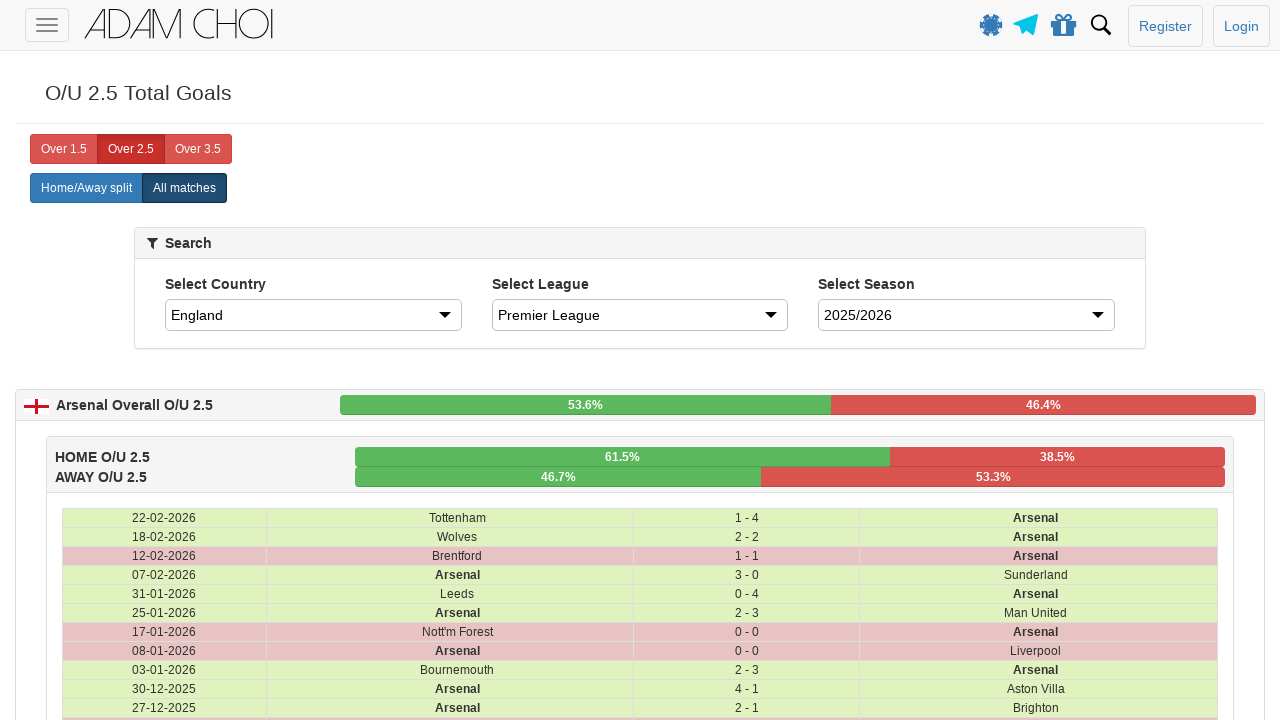

Selected country at index 0 from dropdown on #country
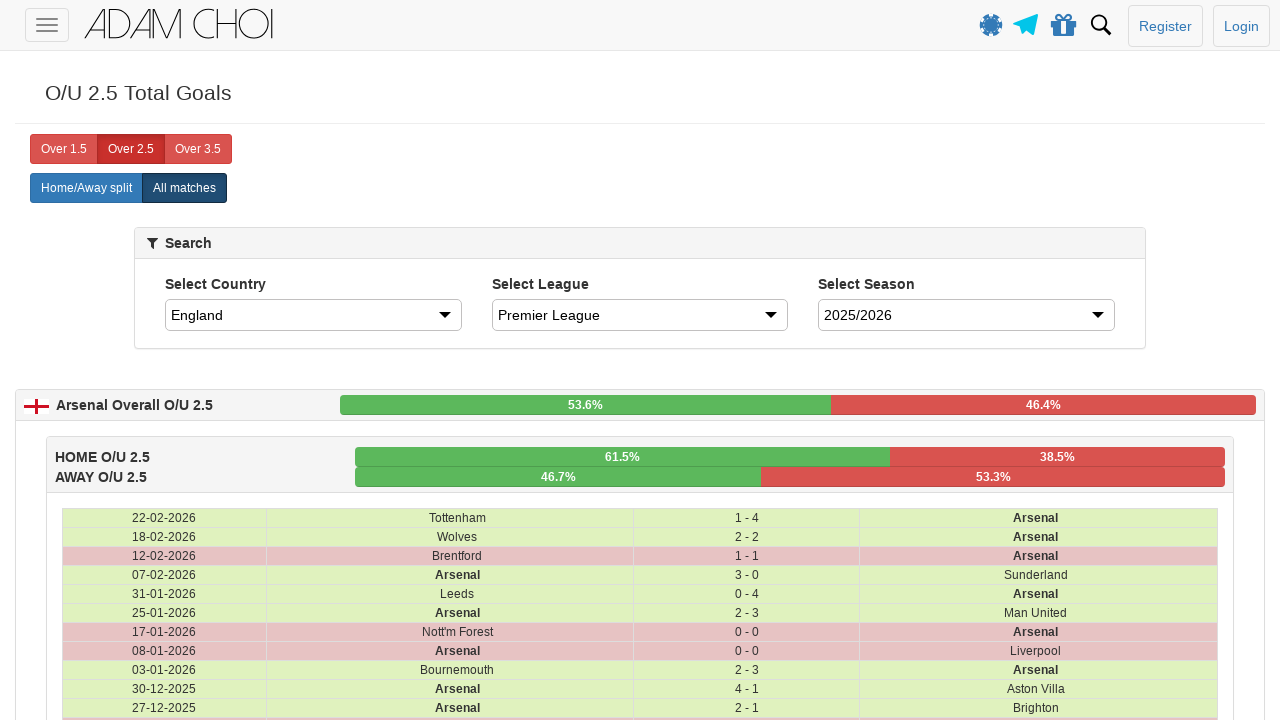

Match data loaded for country at index 0
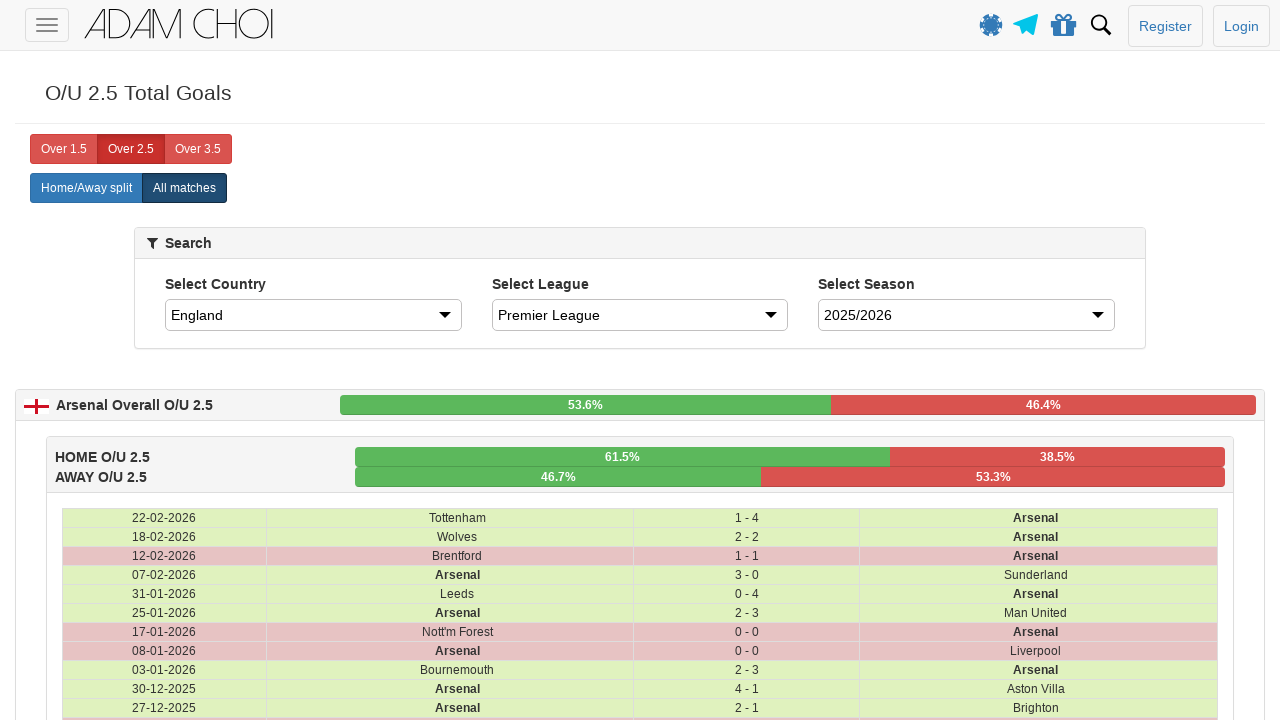

Verified 582 match rows are present for country at index 0
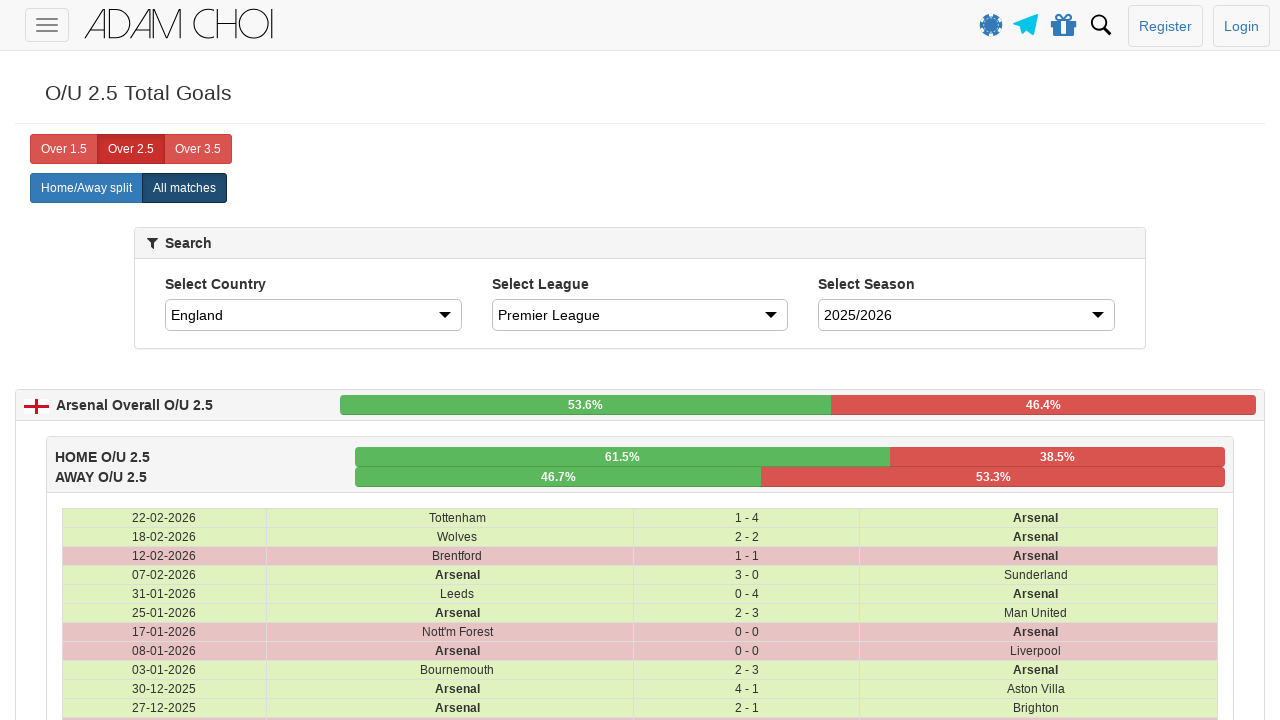

Selected country at index 1 from dropdown on #country
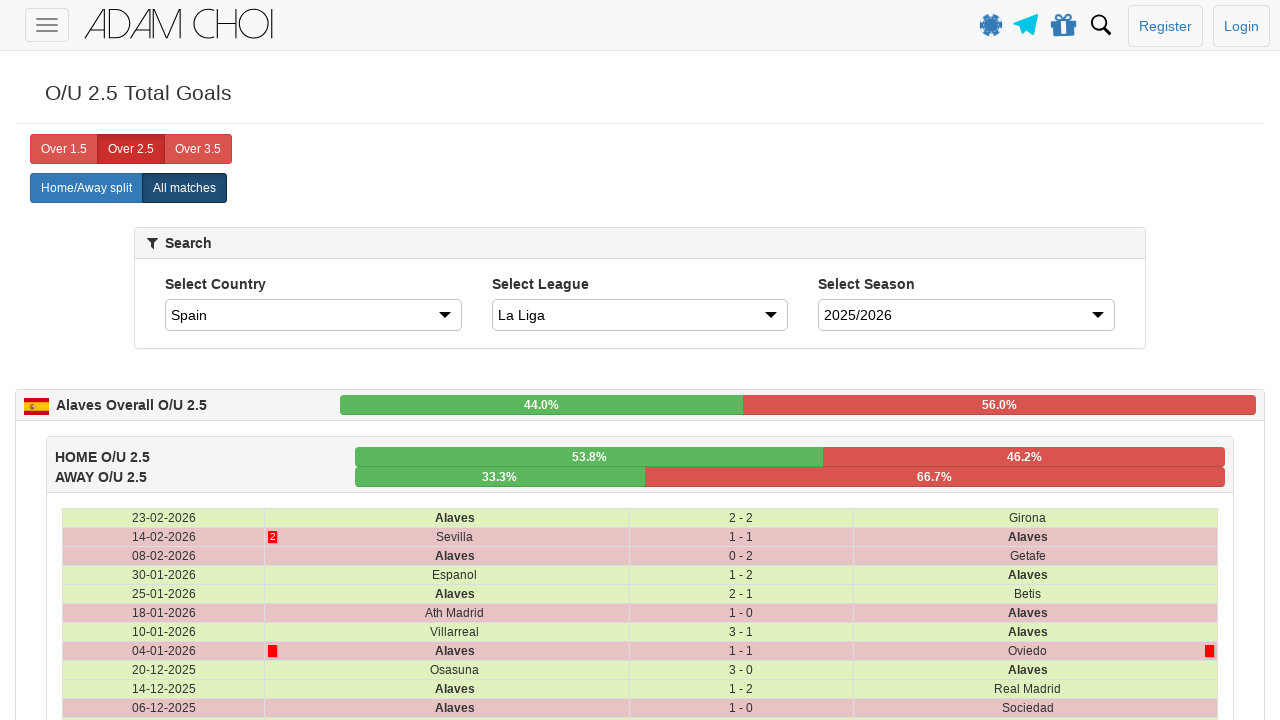

Match data loaded for country at index 1
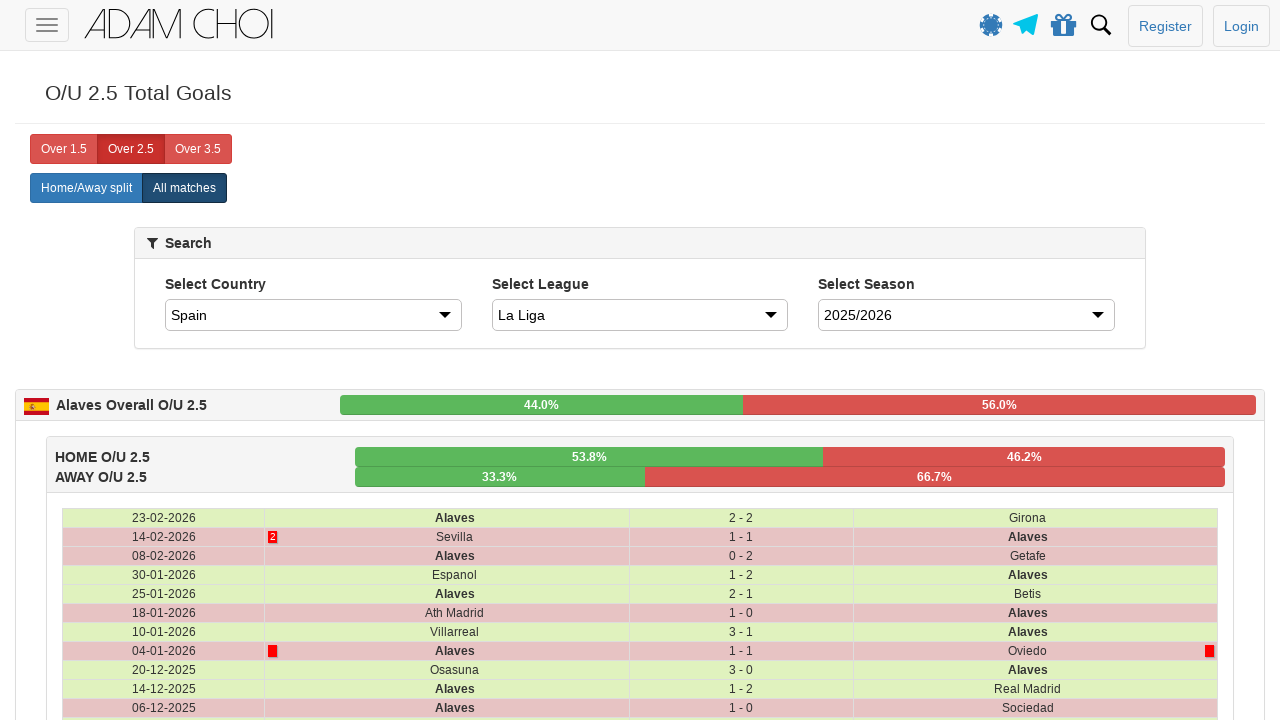

Verified 538 match rows are present for country at index 1
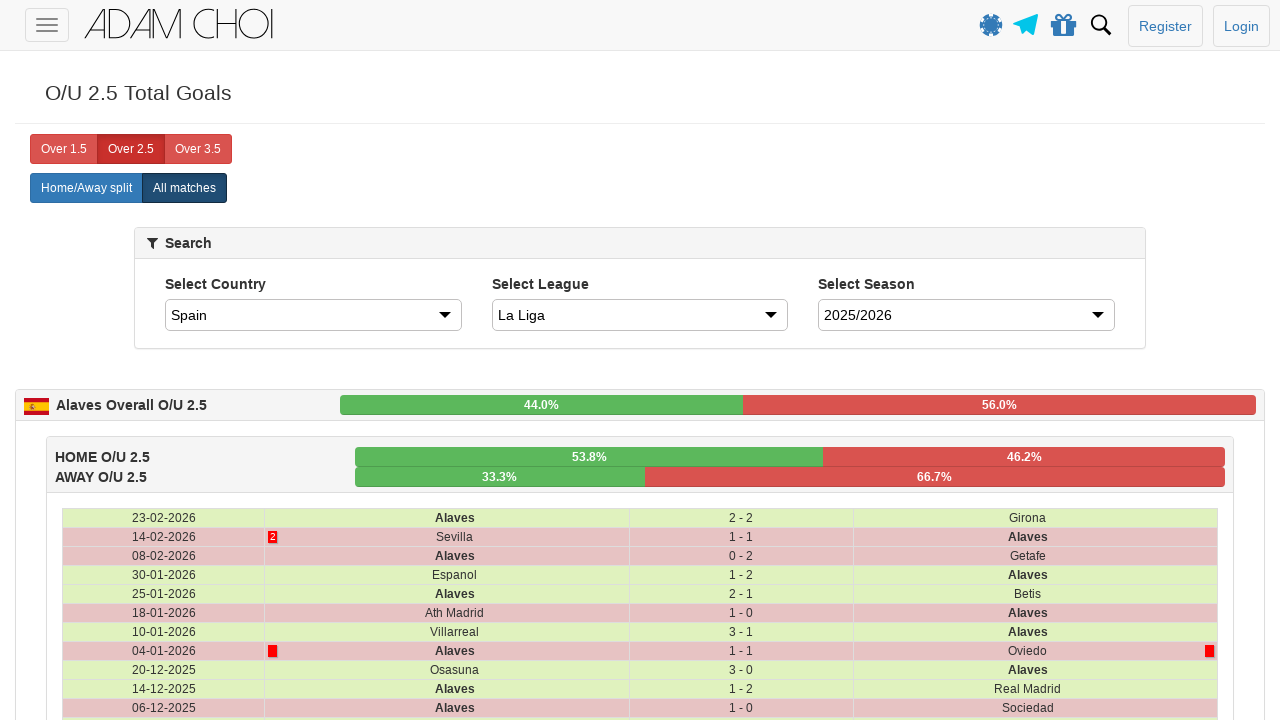

Selected country at index 2 from dropdown on #country
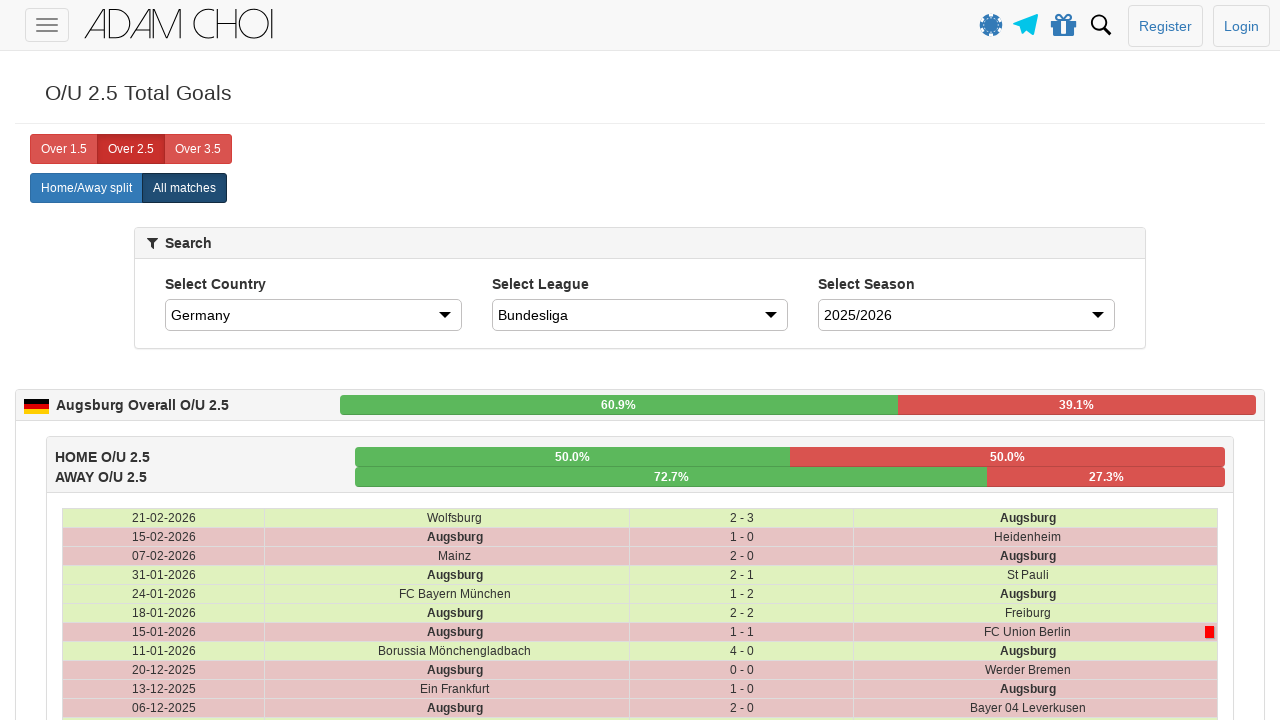

Match data loaded for country at index 2
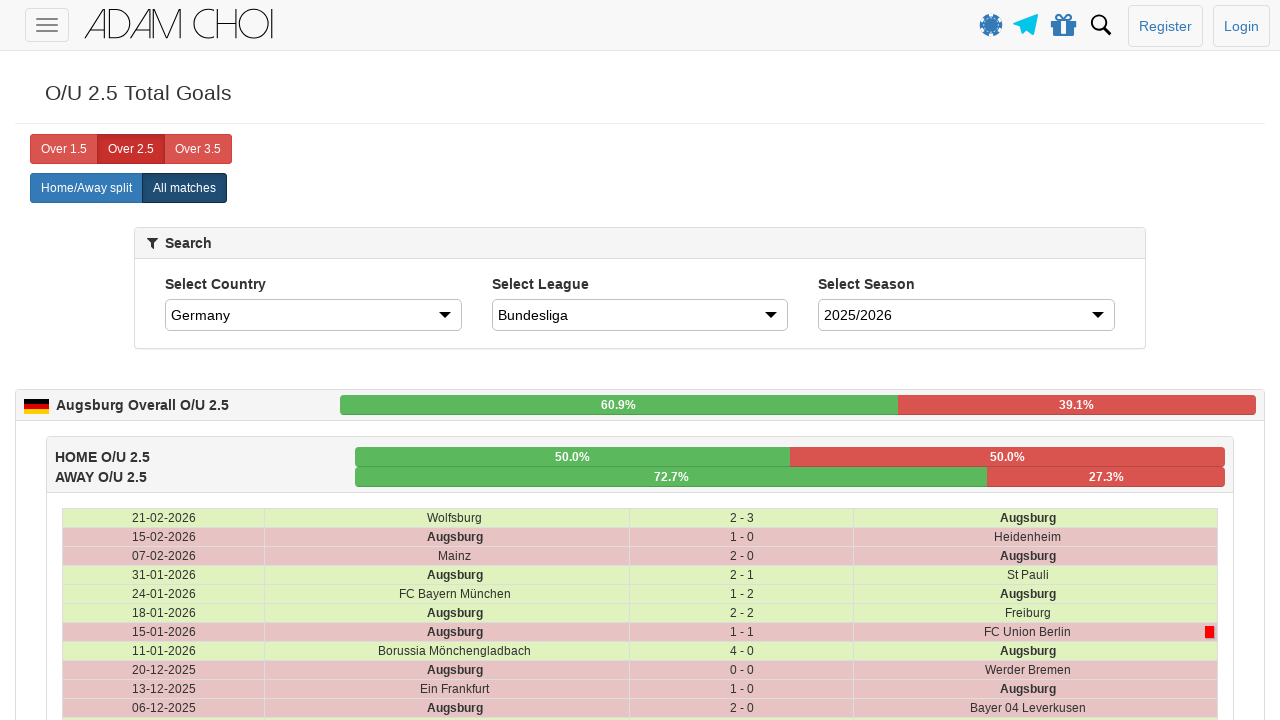

Verified 448 match rows are present for country at index 2
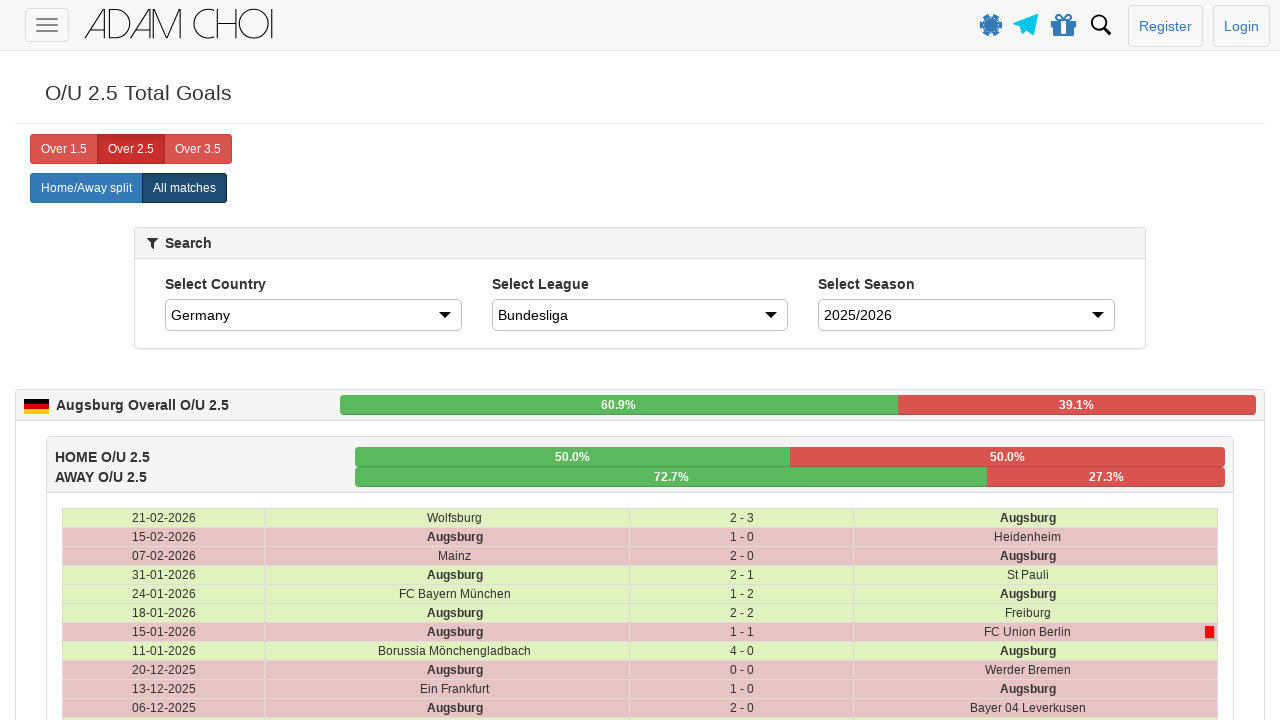

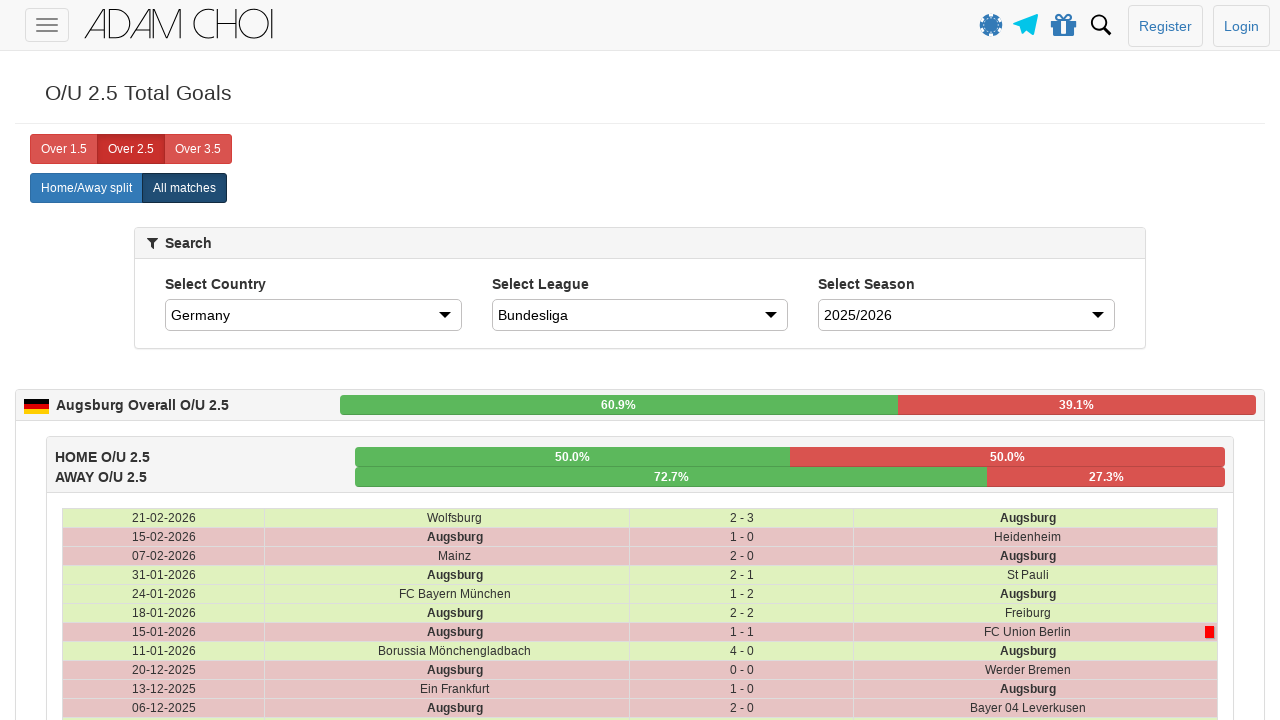